Tests right-click context menu functionality by performing a context click on a button element to trigger the jQuery context menu

Starting URL: https://swisnl.github.io/jQuery-contextMenu/demo.html

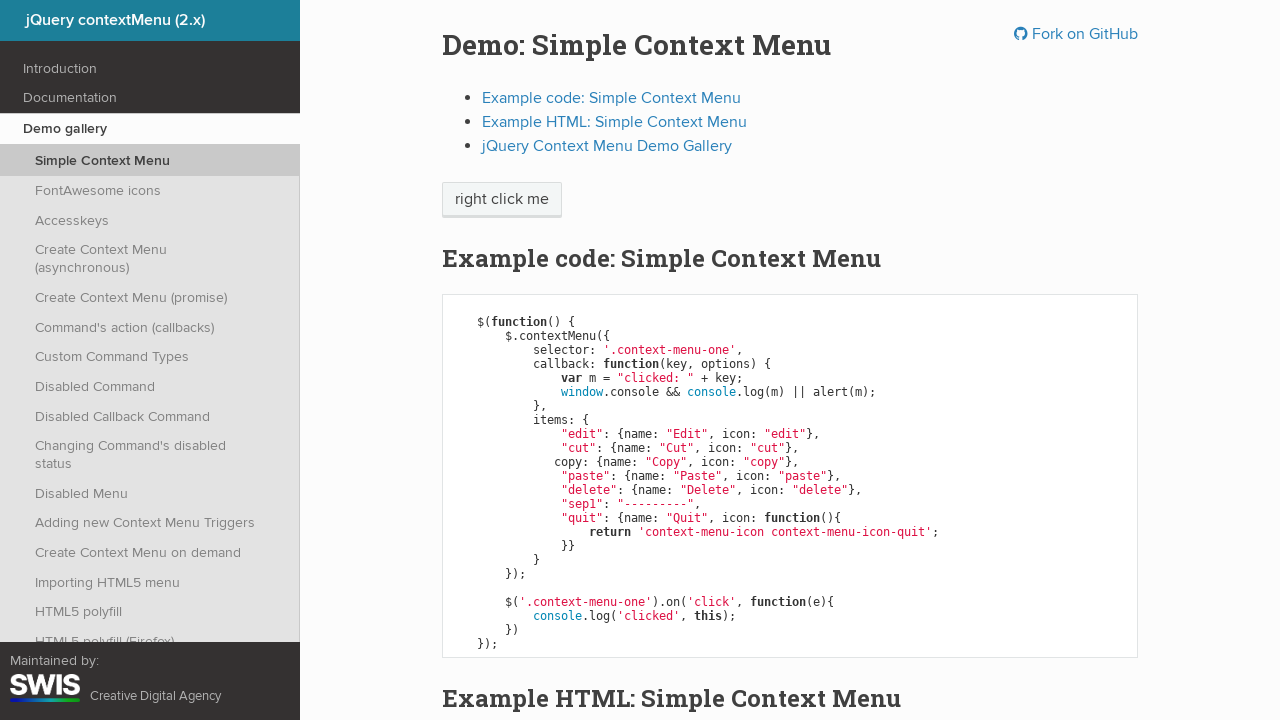

Right-clicked on context menu button to trigger jQuery context menu at (502, 200) on span.context-menu-one
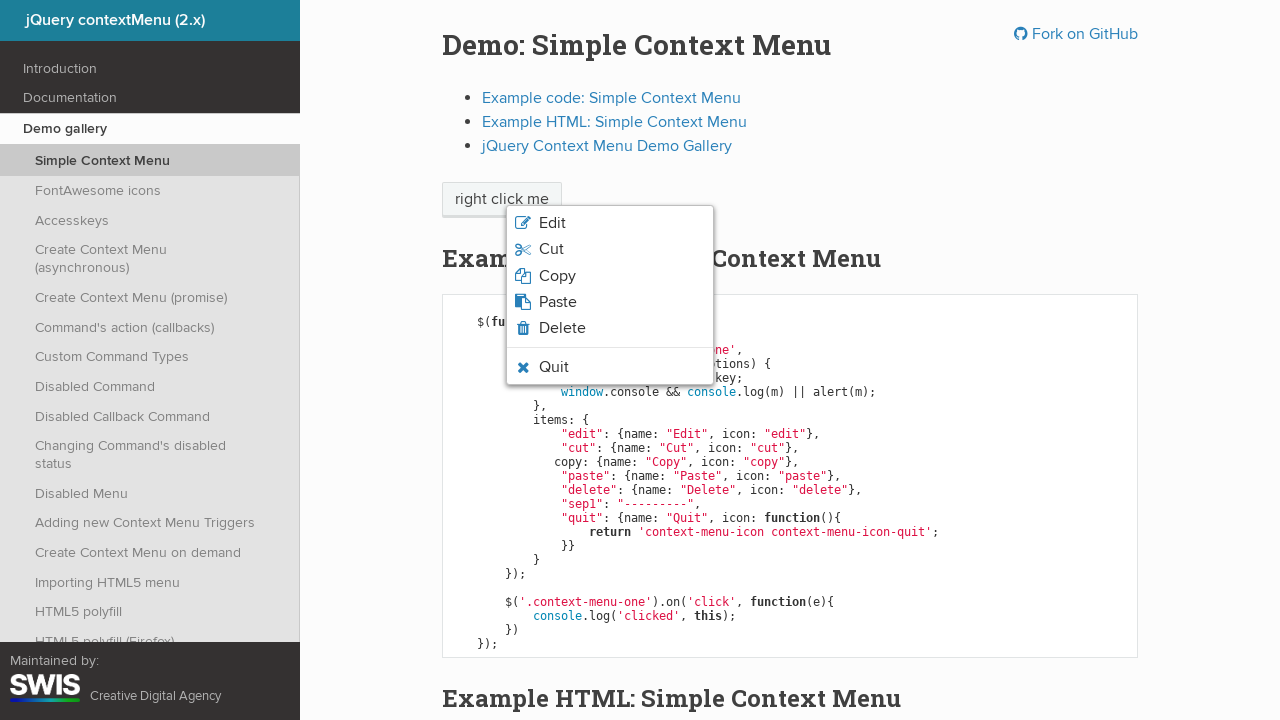

Context menu appeared and loaded
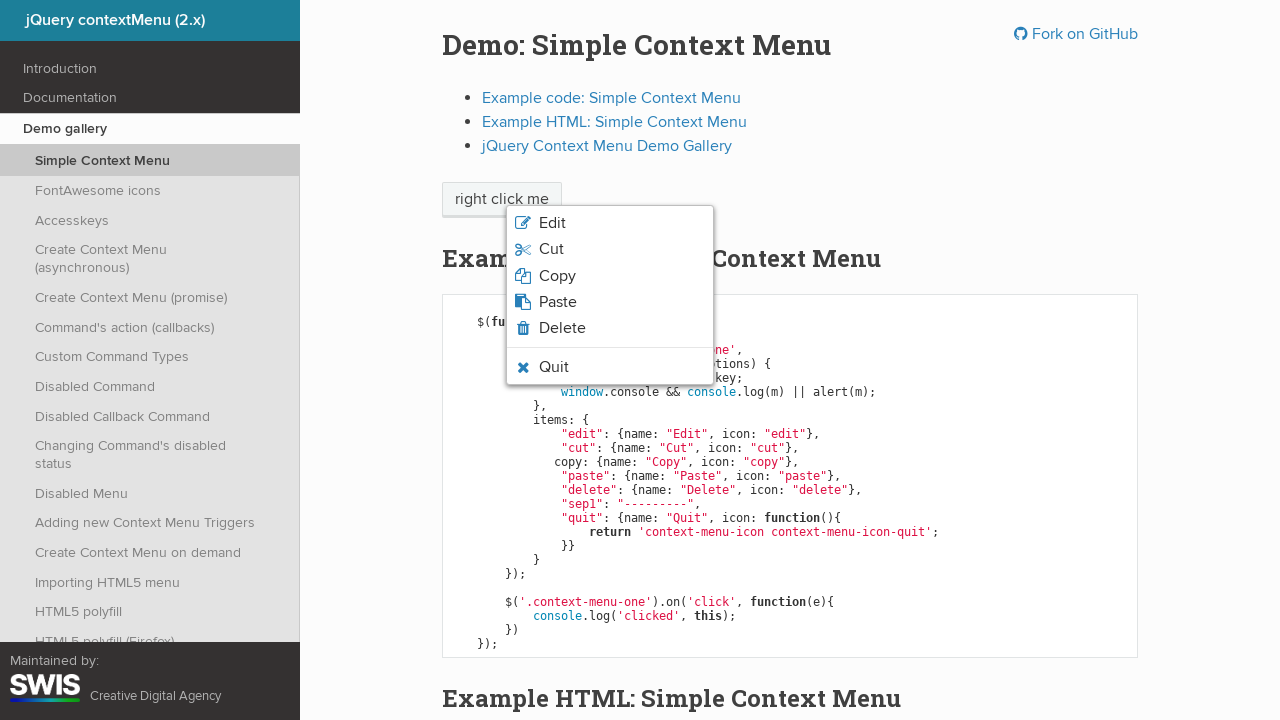

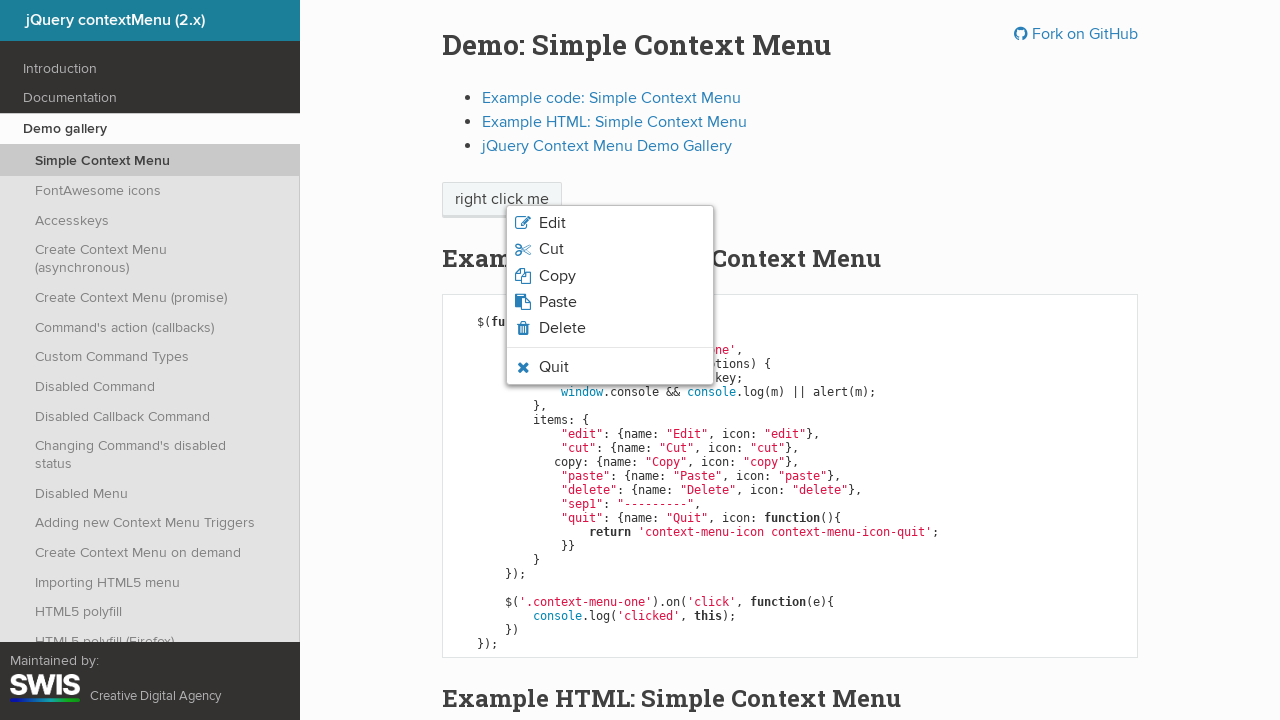